Tests radio button functionality on an automation practice page by finding all radio buttons and clicking on the third radio option (radio3).

Starting URL: https://rahulshettyacademy.com/AutomationPractice/

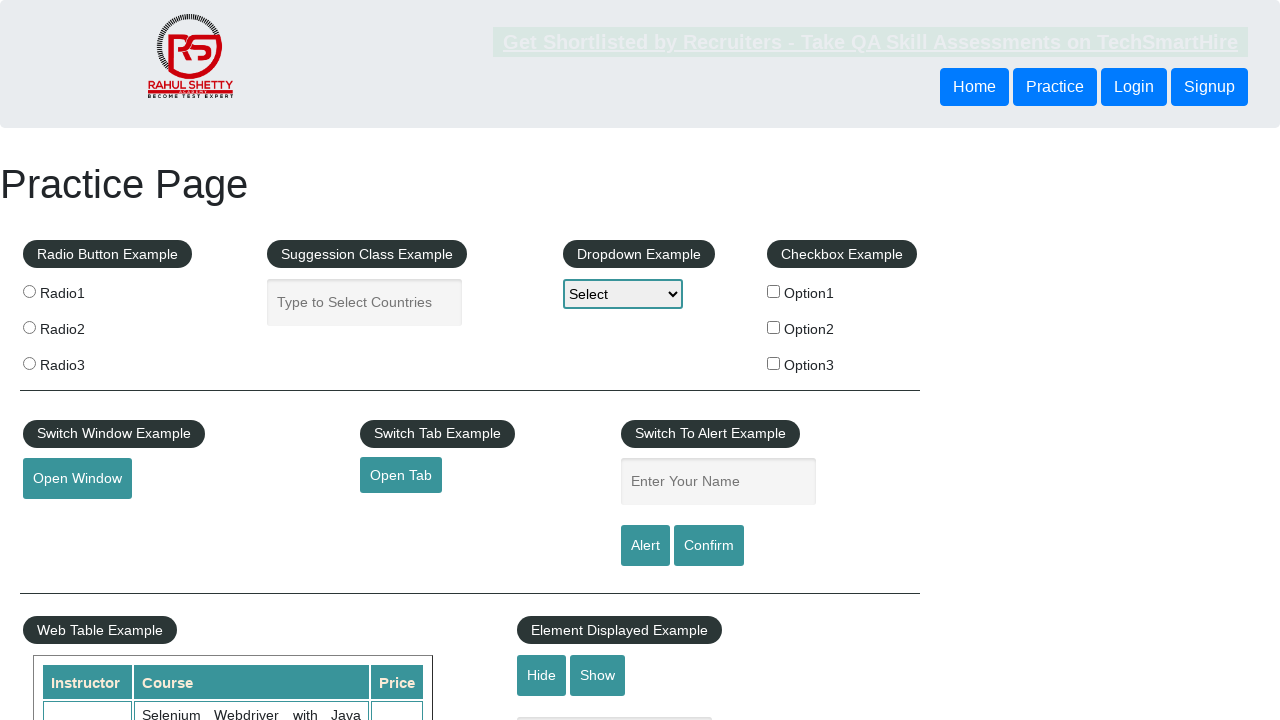

Retrieved page title
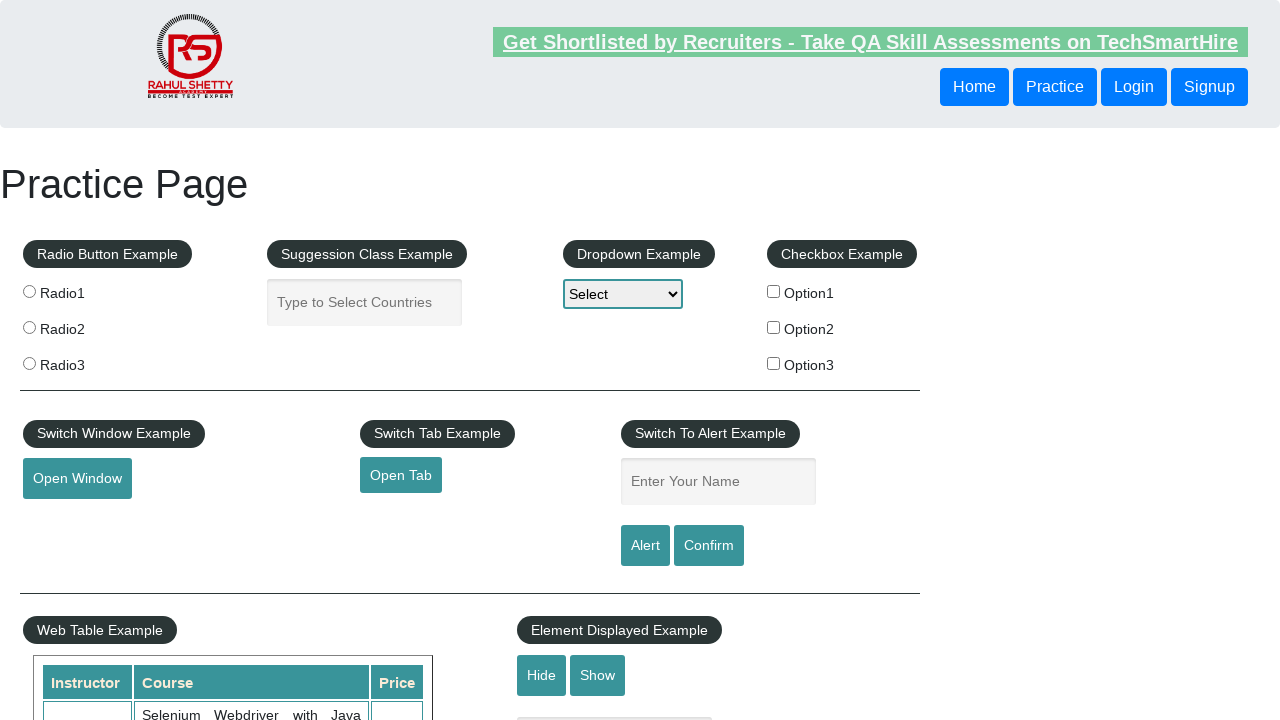

Located all radio buttons on the page
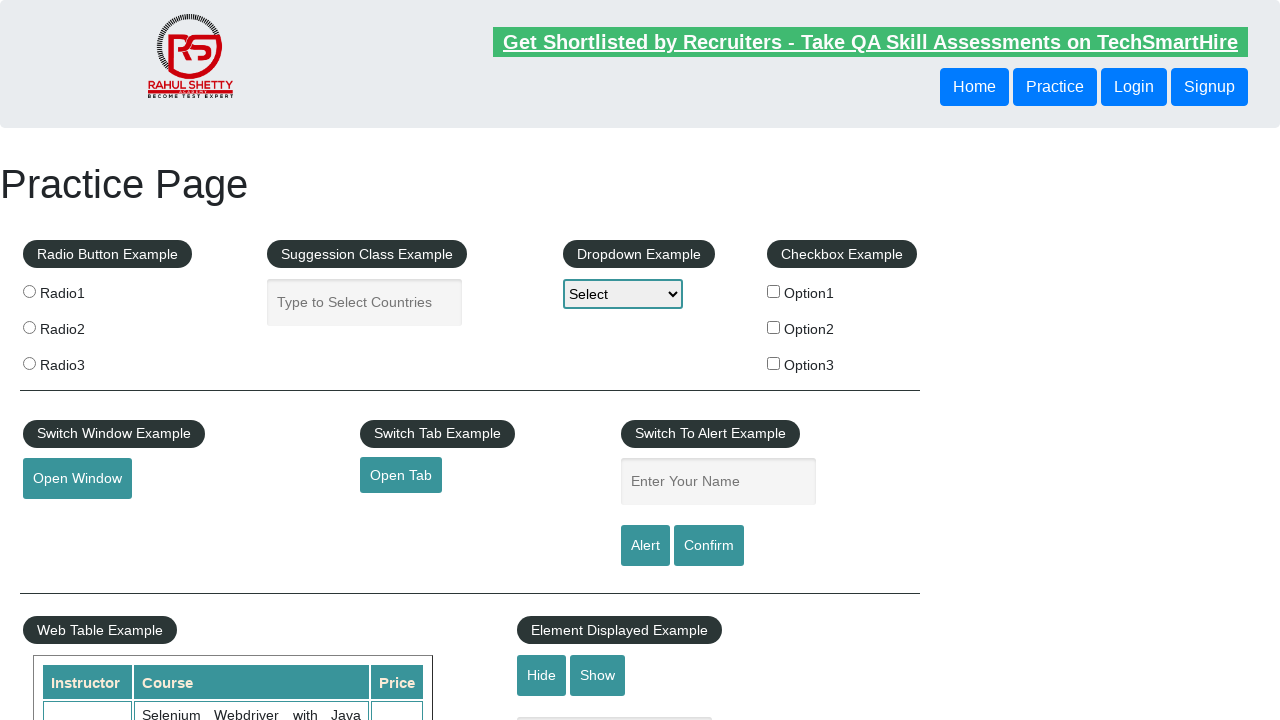

Clicked on the third radio option (radio3) at (29, 363) on [value='radio3']
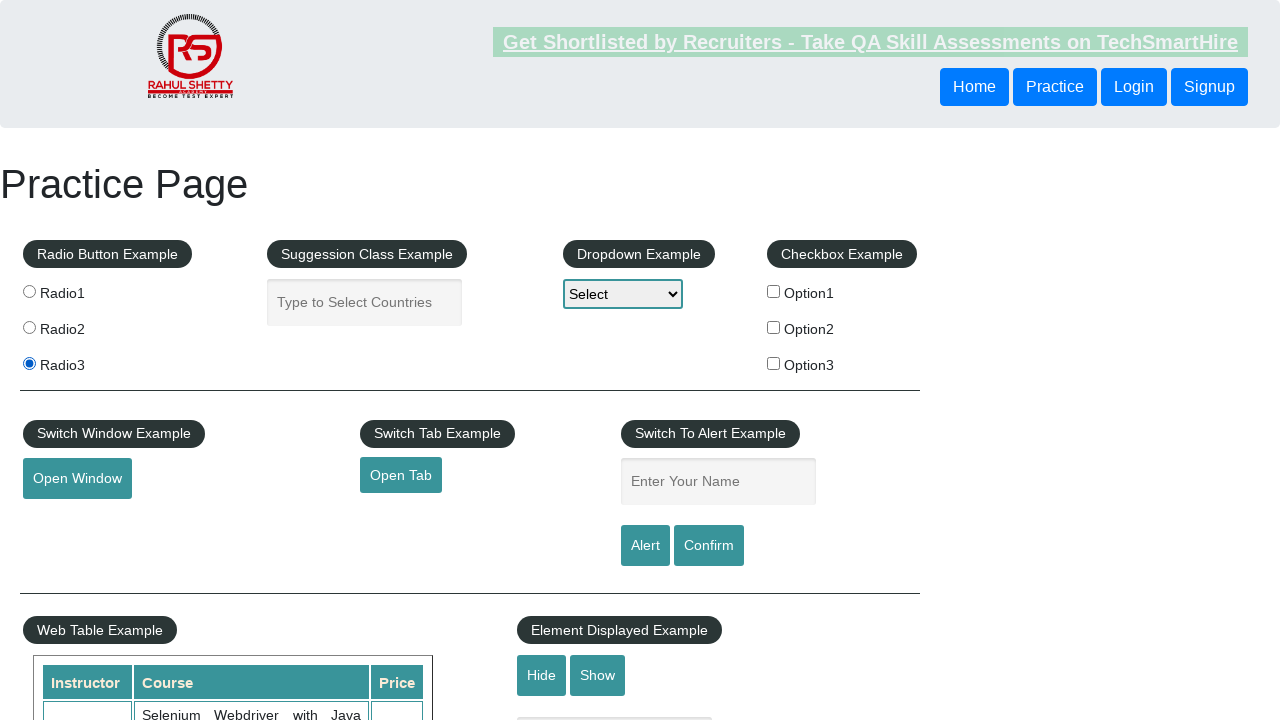

Retrieved value attribute from radio button at index 0: 'radio1'
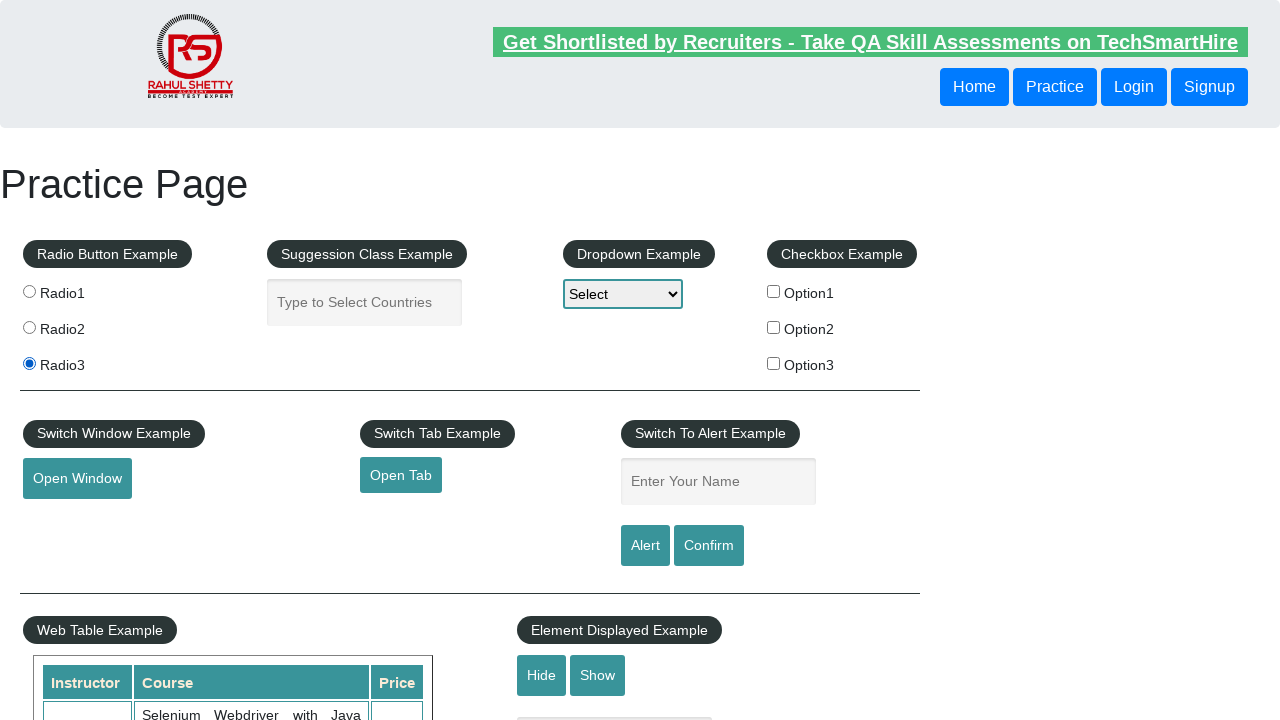

Retrieved value attribute from radio button at index 1: 'radio2'
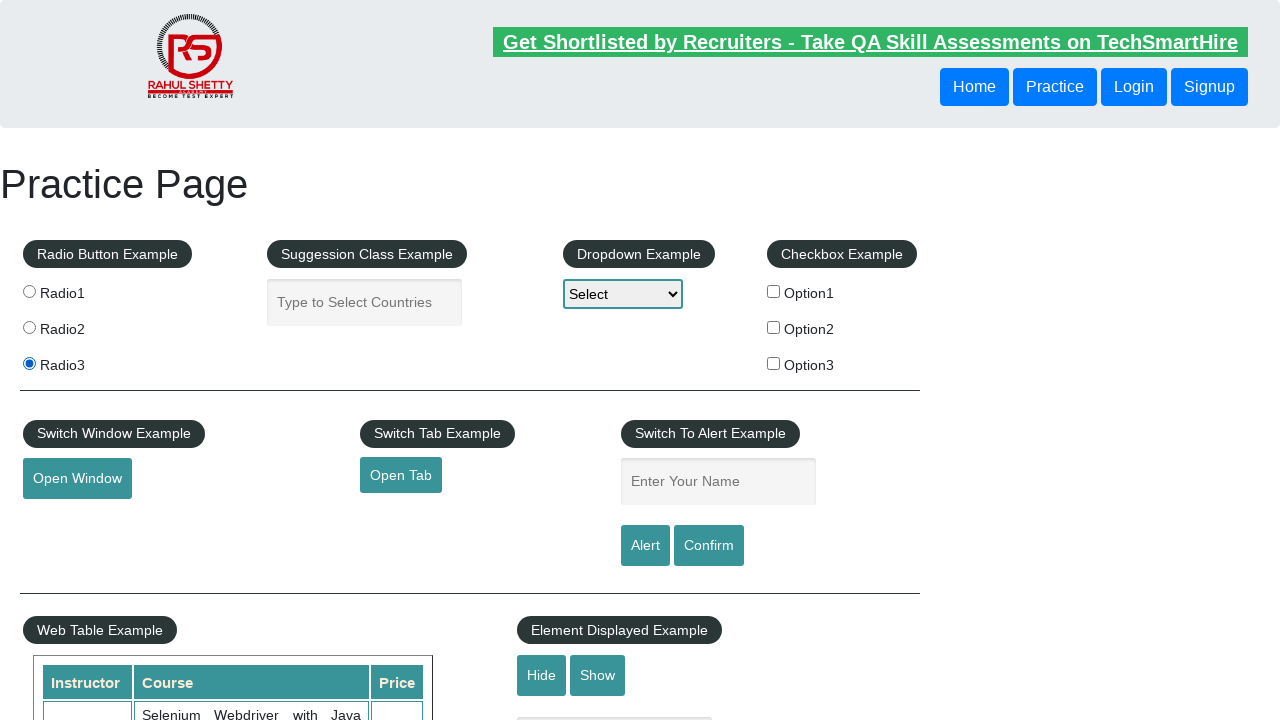

Retrieved value attribute from radio button at index 2: 'radio3'
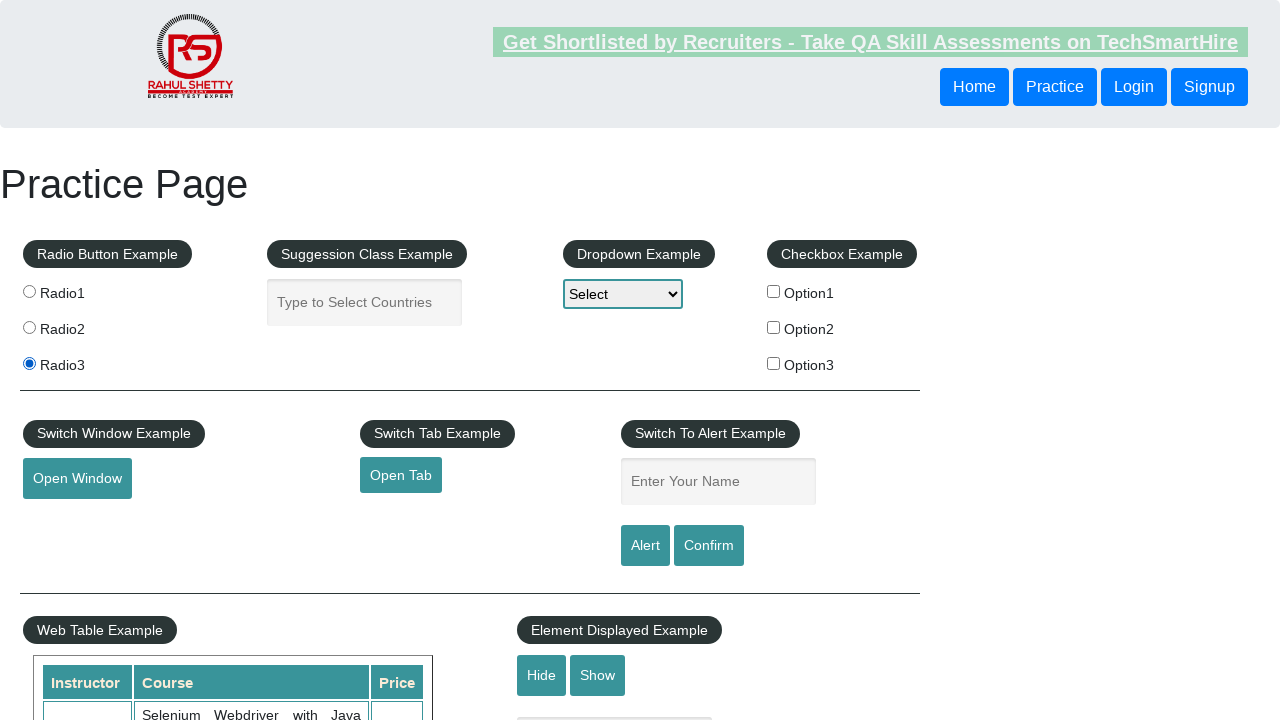

Waited 1000ms to verify the radio button click action completed
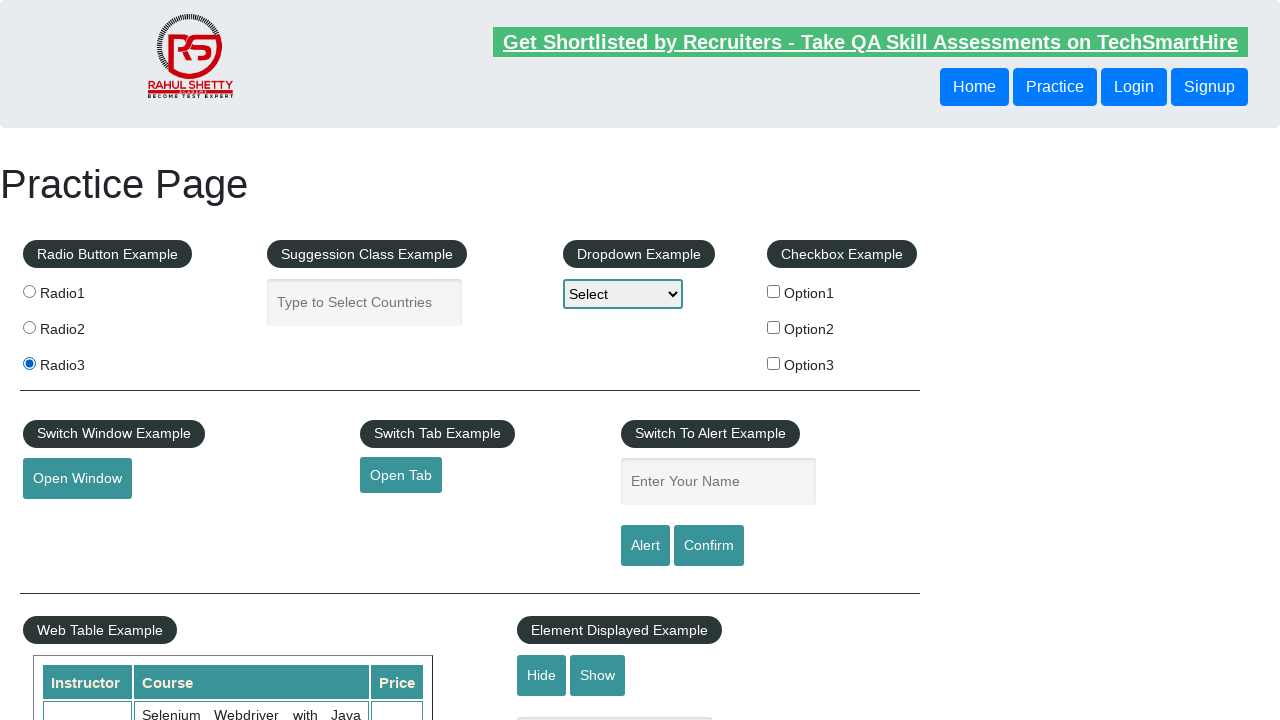

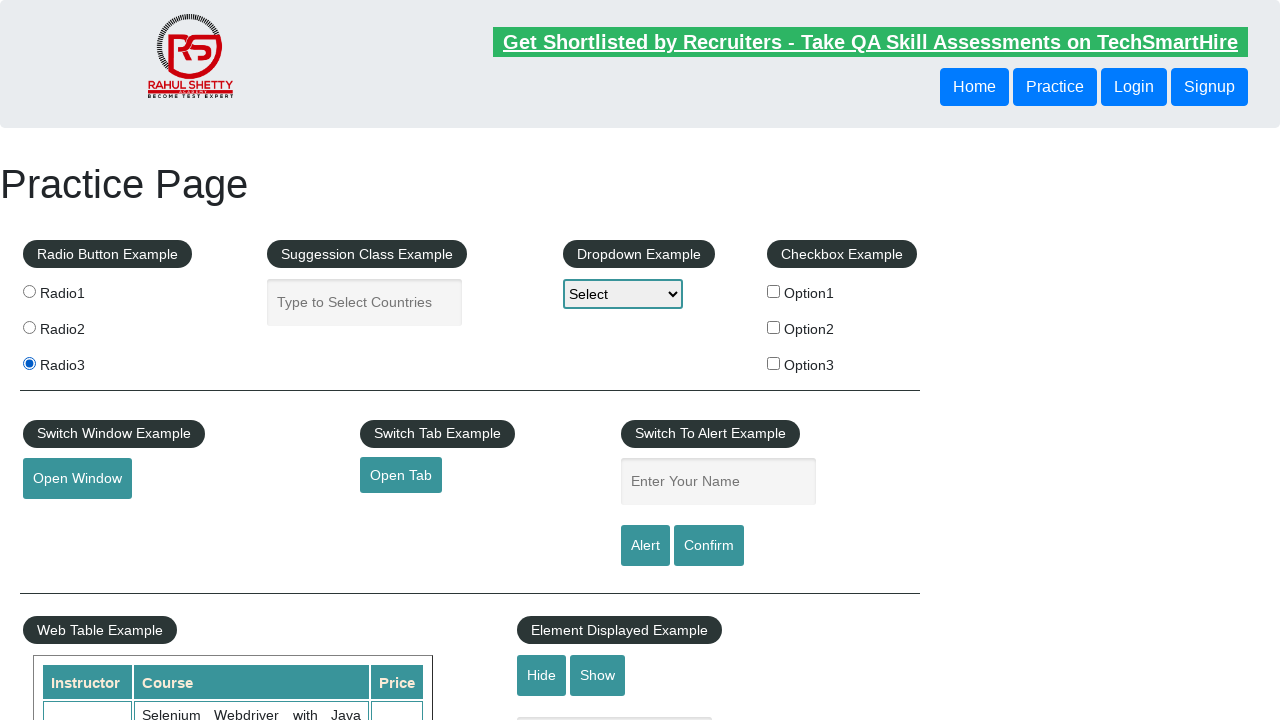